Navigates to the Selenium website and validates that the page title contains "Selenium", then maximizes the browser window.

Starting URL: https://www.selenium.dev

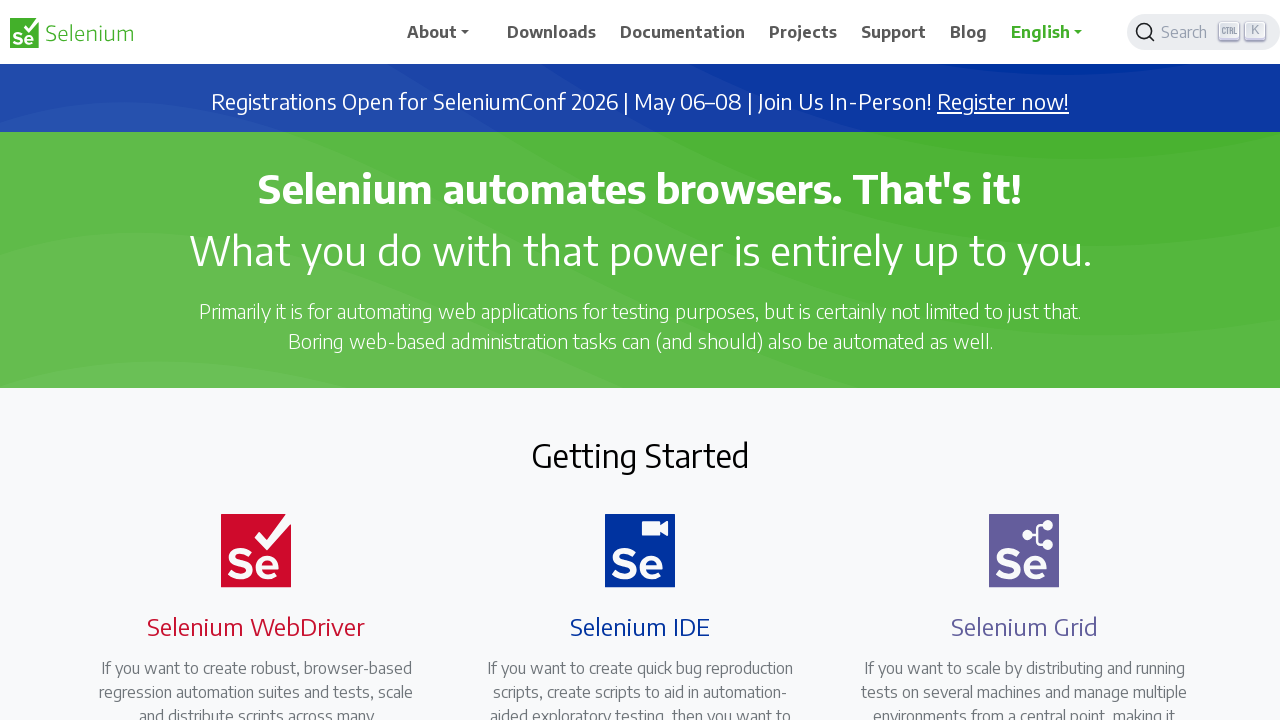

Set browser viewport to 1920x1080
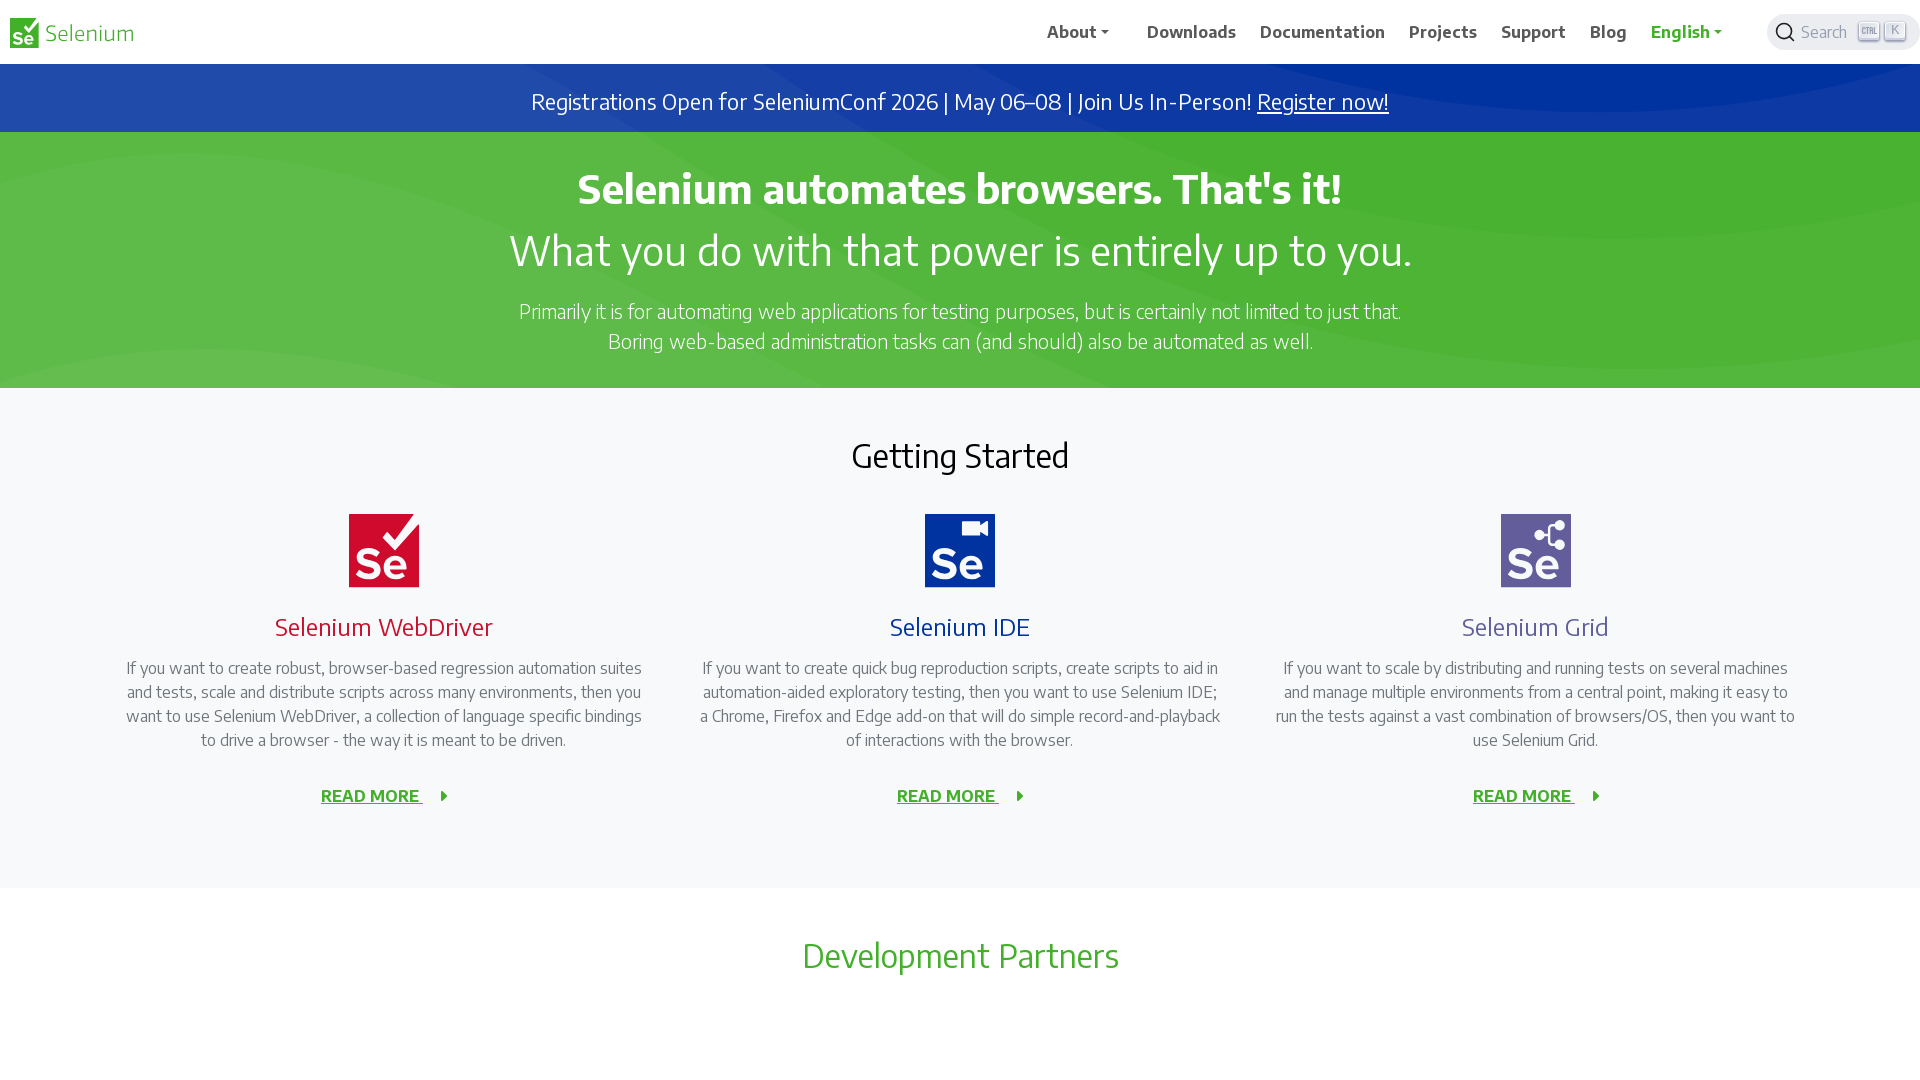

Waited for page to load completely
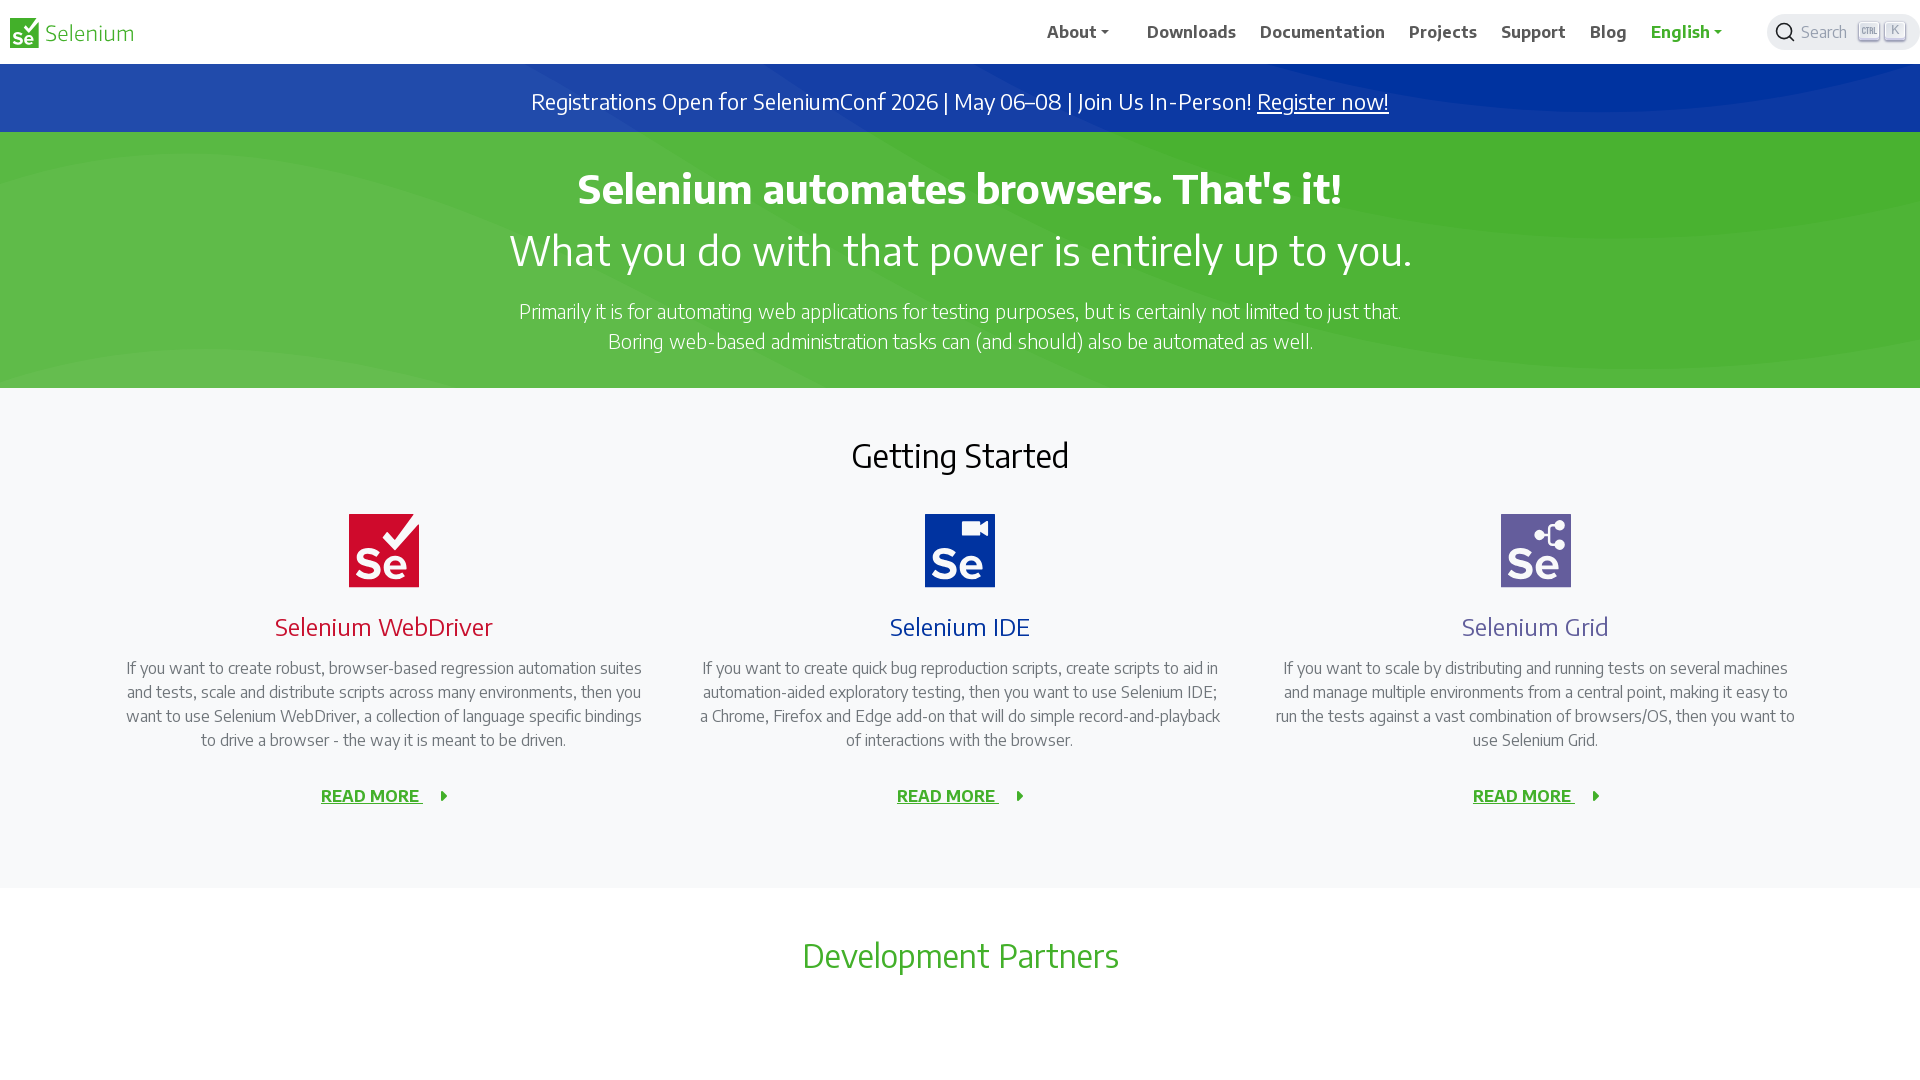

Retrieved page title: 'Selenium'
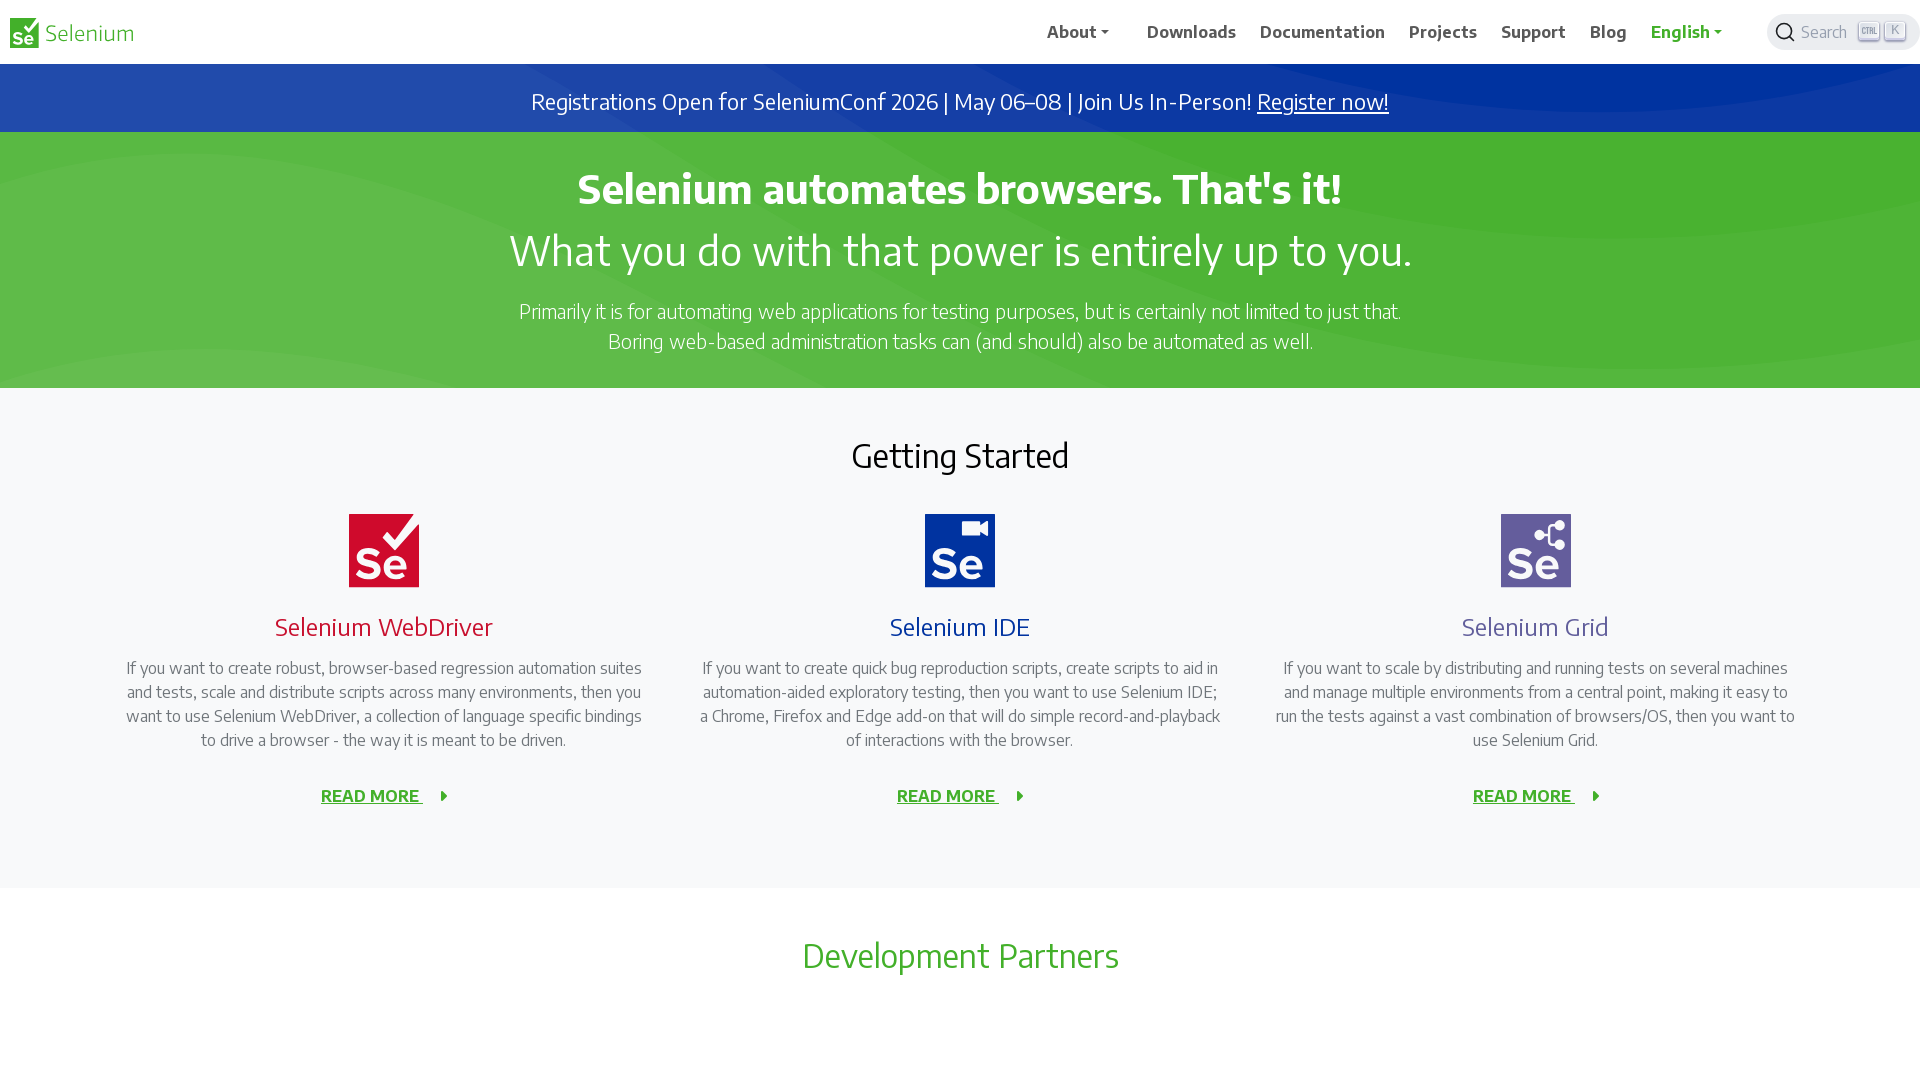

Validated page title contains 'Selenium'
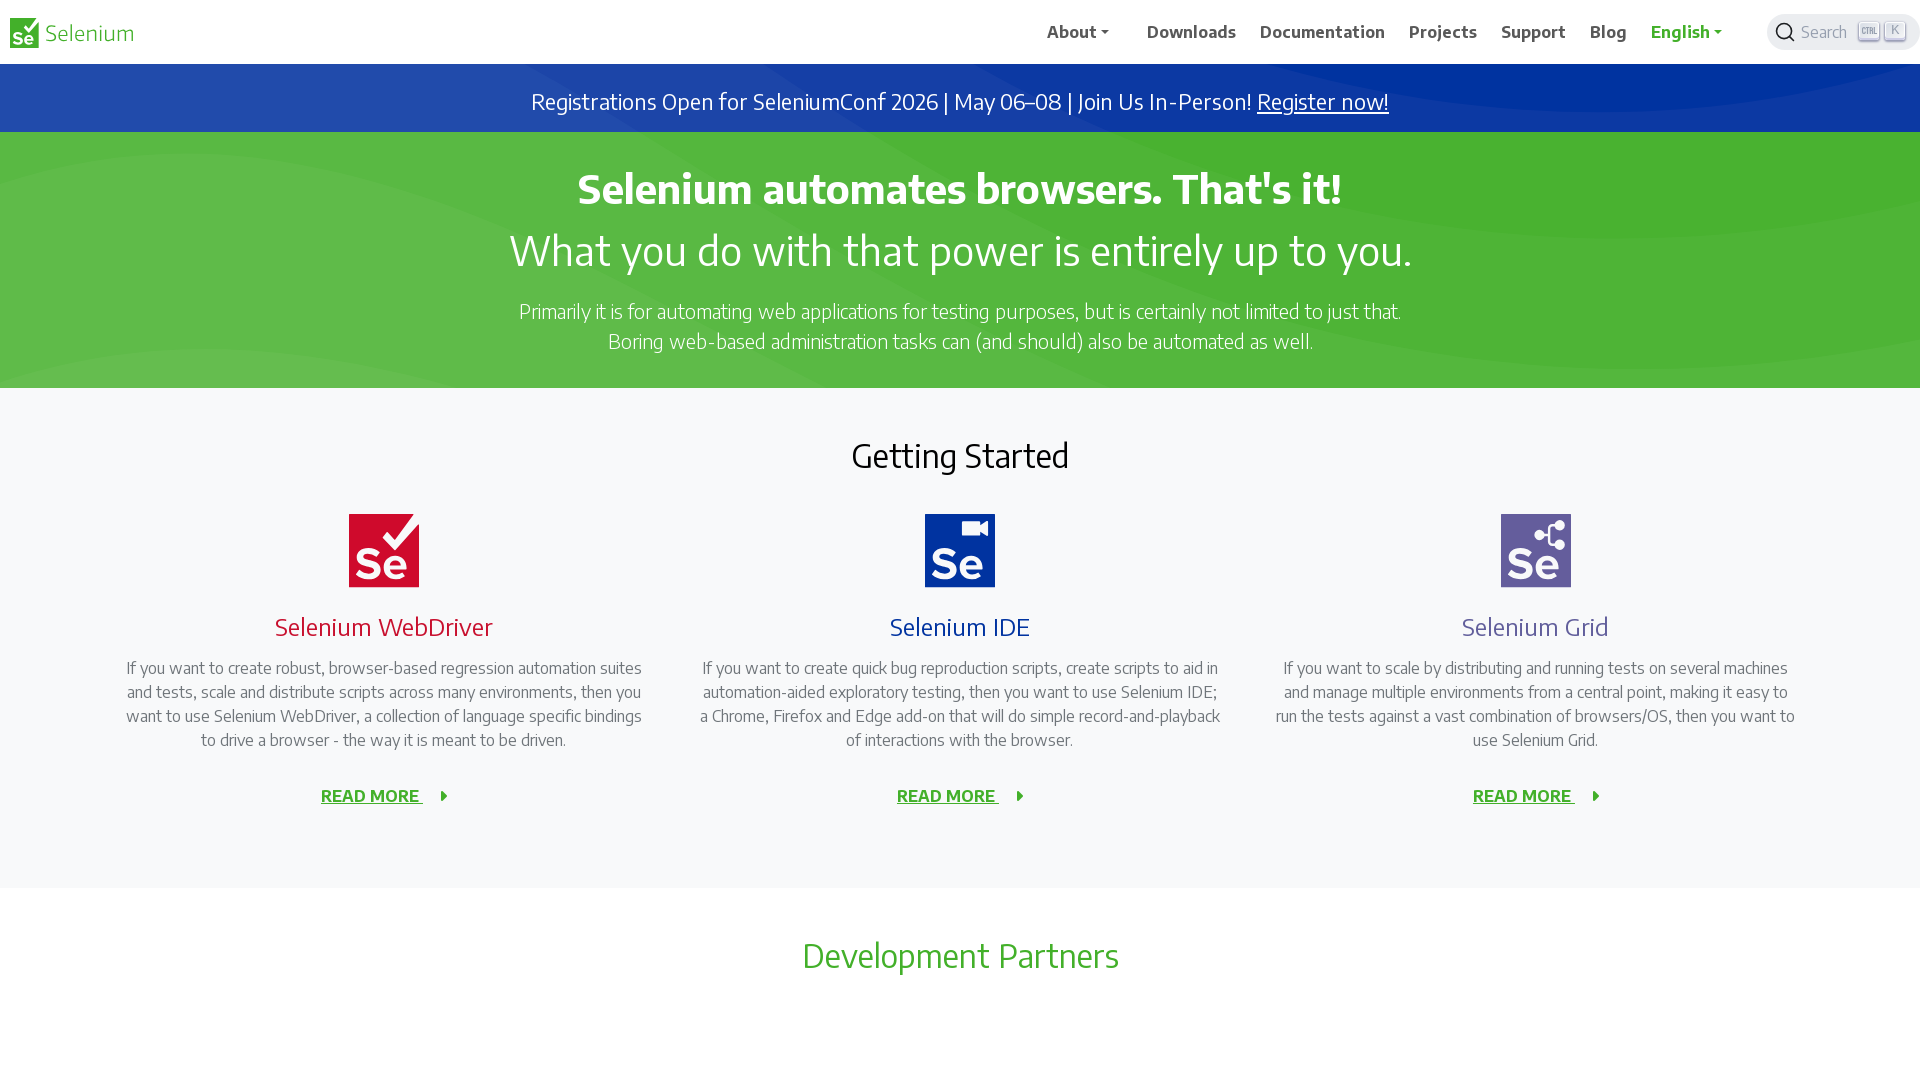

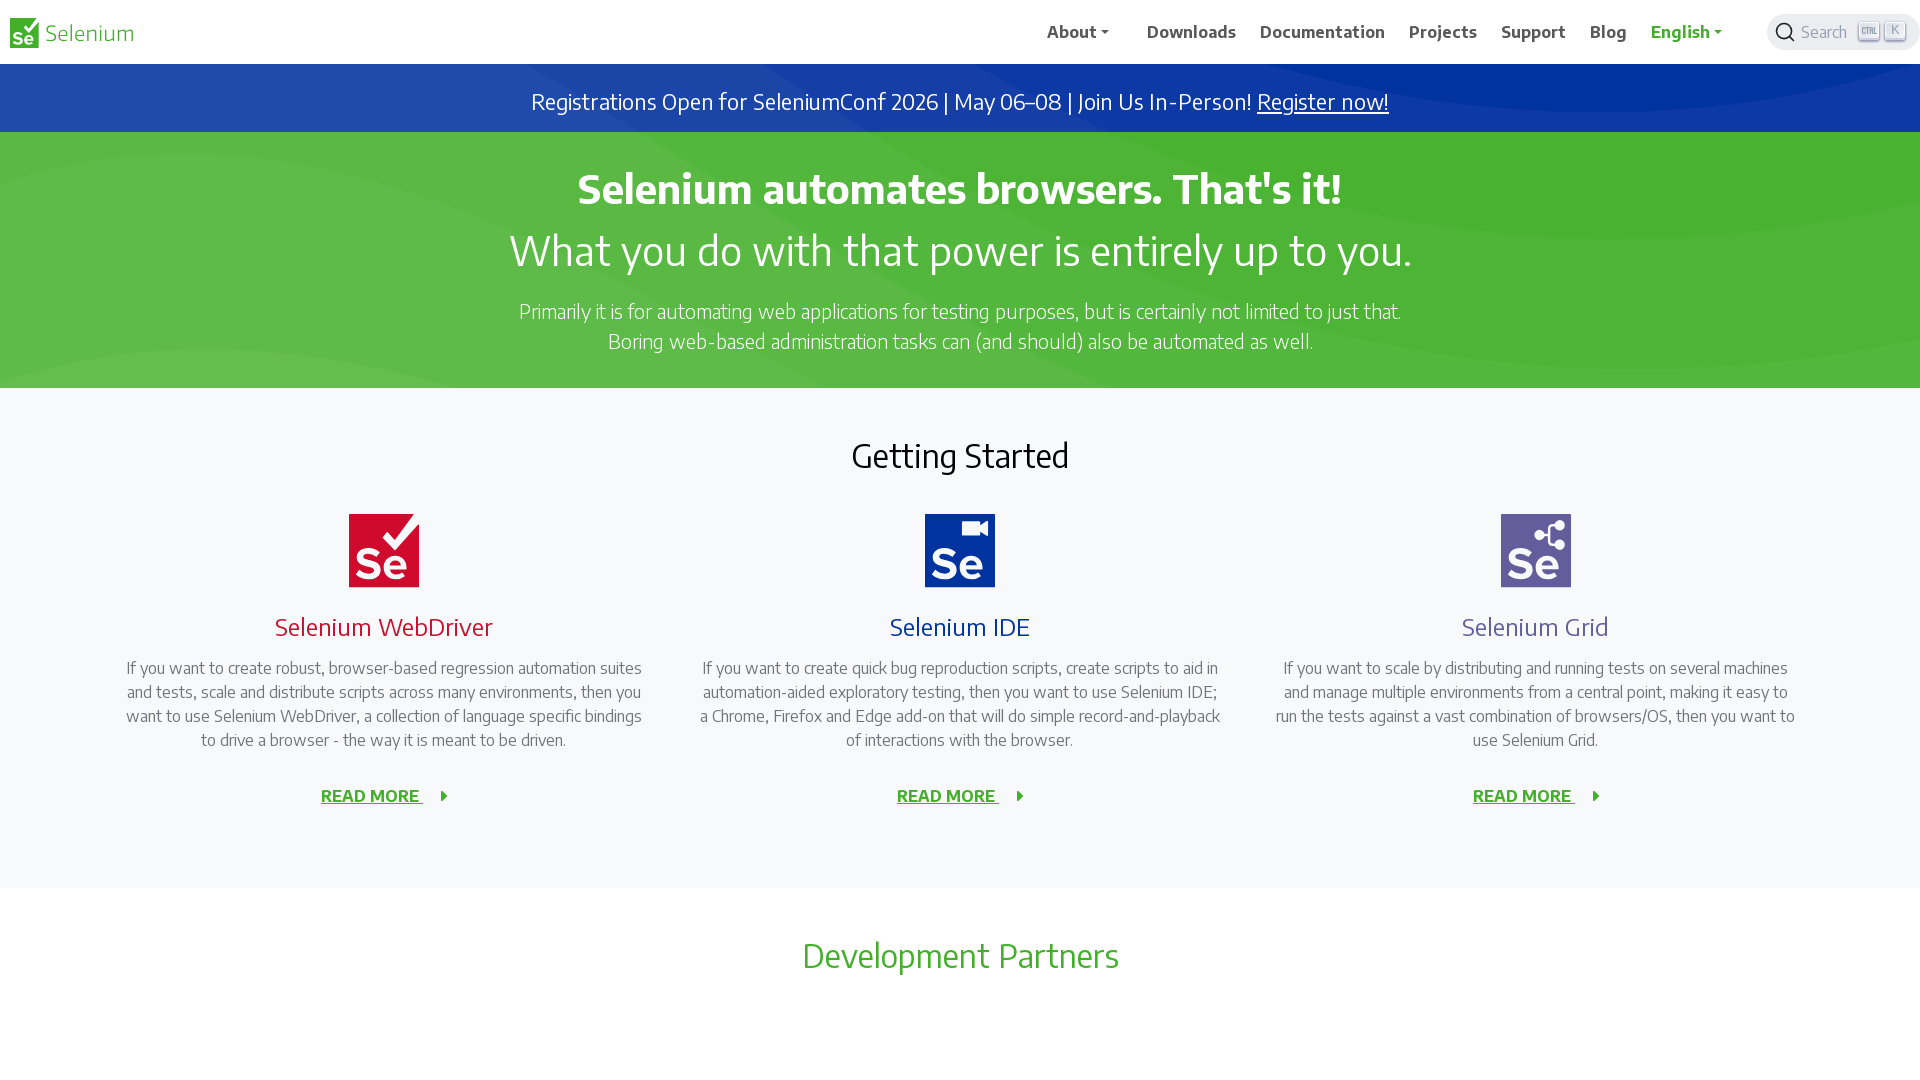